Tests keyboard actions on a text box form by filling fields and using keyboard shortcuts (Ctrl+A to select all, Ctrl+C to copy, Tab to move focus, Ctrl+V to paste) to copy content from one field to another

Starting URL: https://demoqa.com/text-box

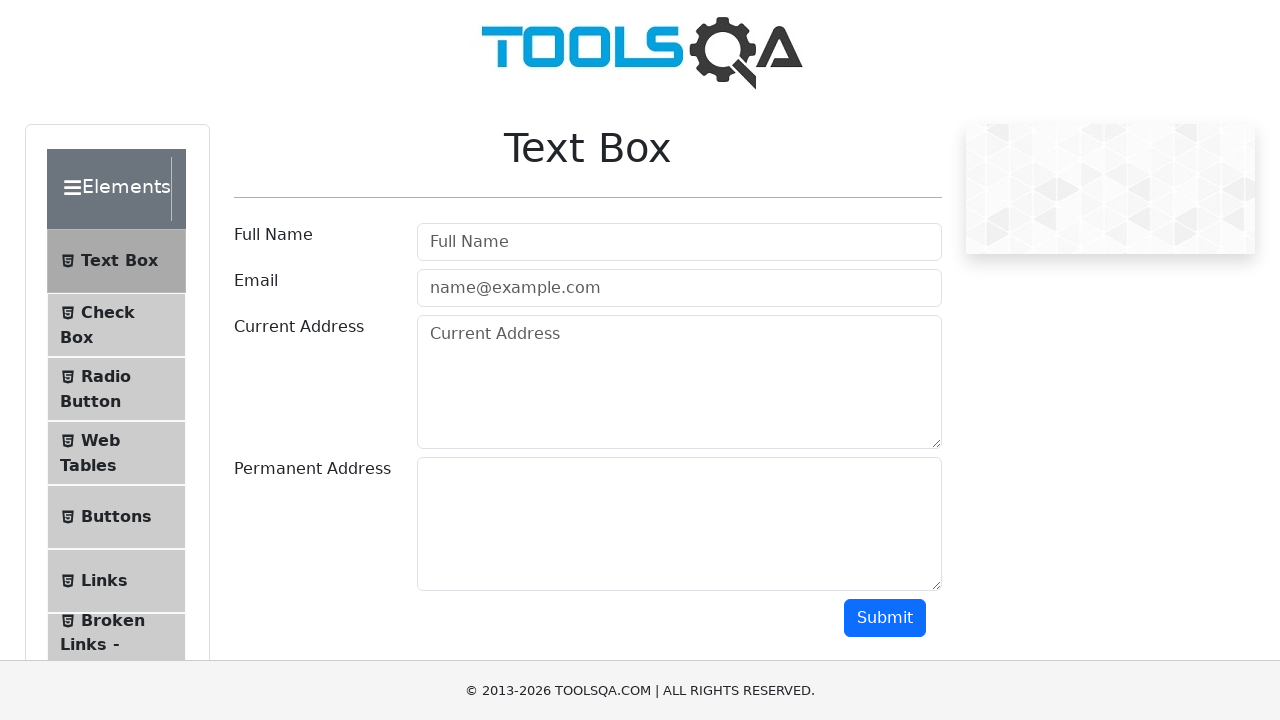

Filled userName field with 'Lenovo' on #userName
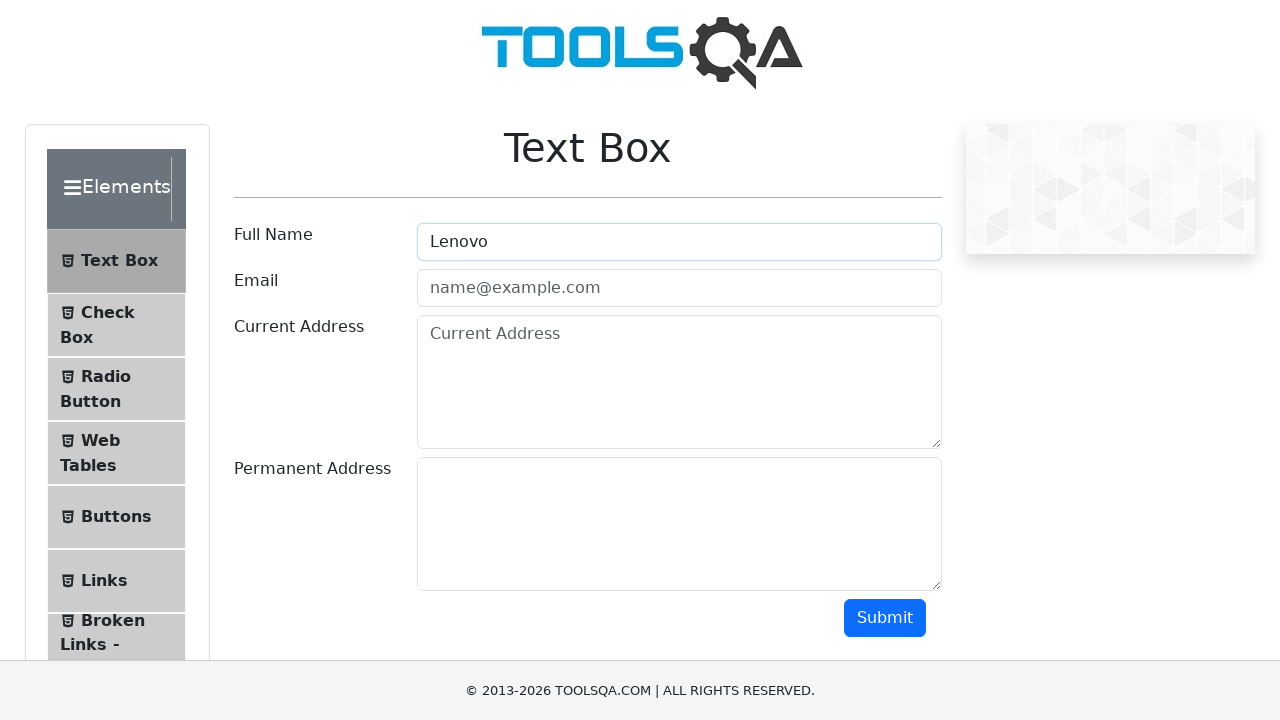

Filled userEmail field with 'lenovo@yahoomail.com' on #userEmail
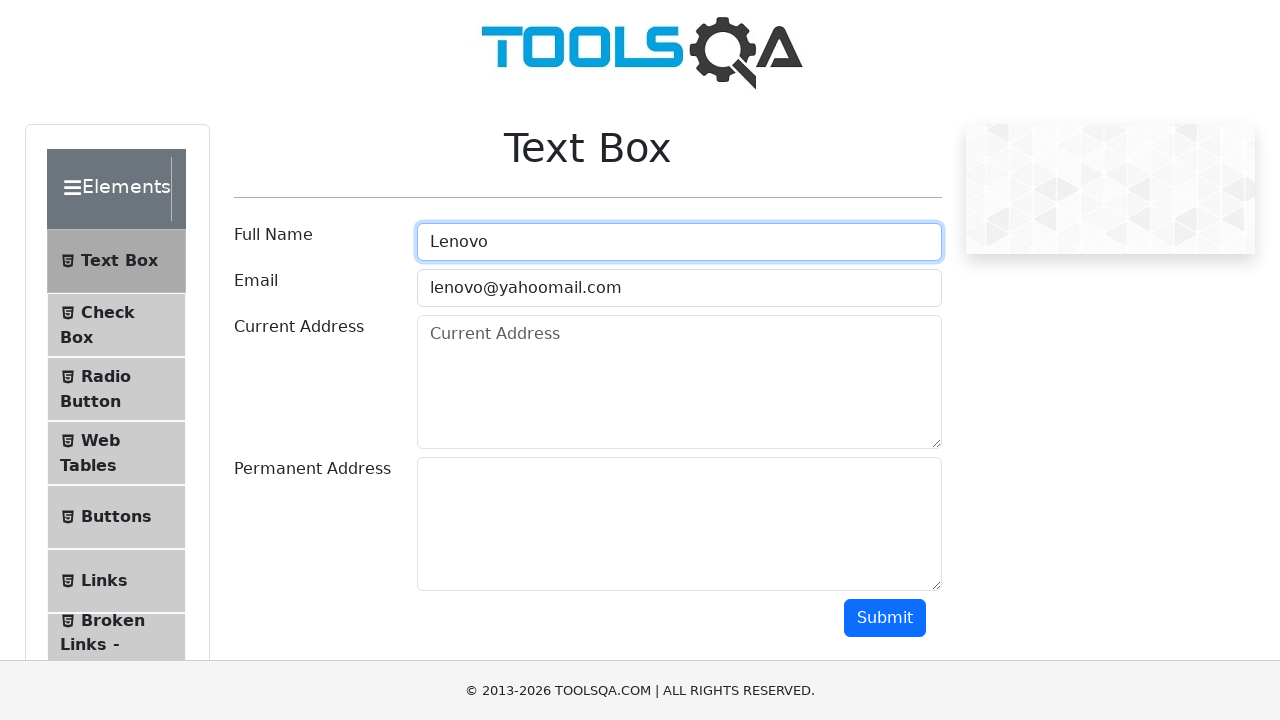

Filled currentAddress field with 'D.C, Washington' on #currentAddress
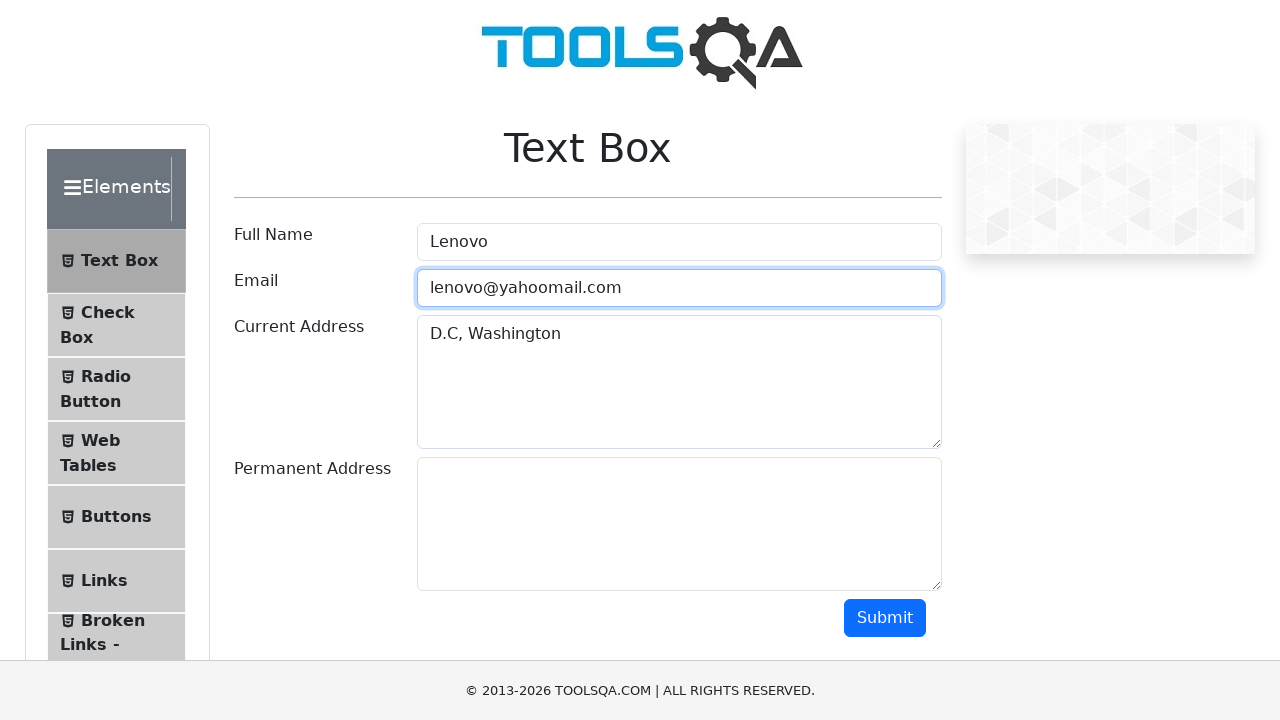

Selected all text in currentAddress field using Ctrl+A
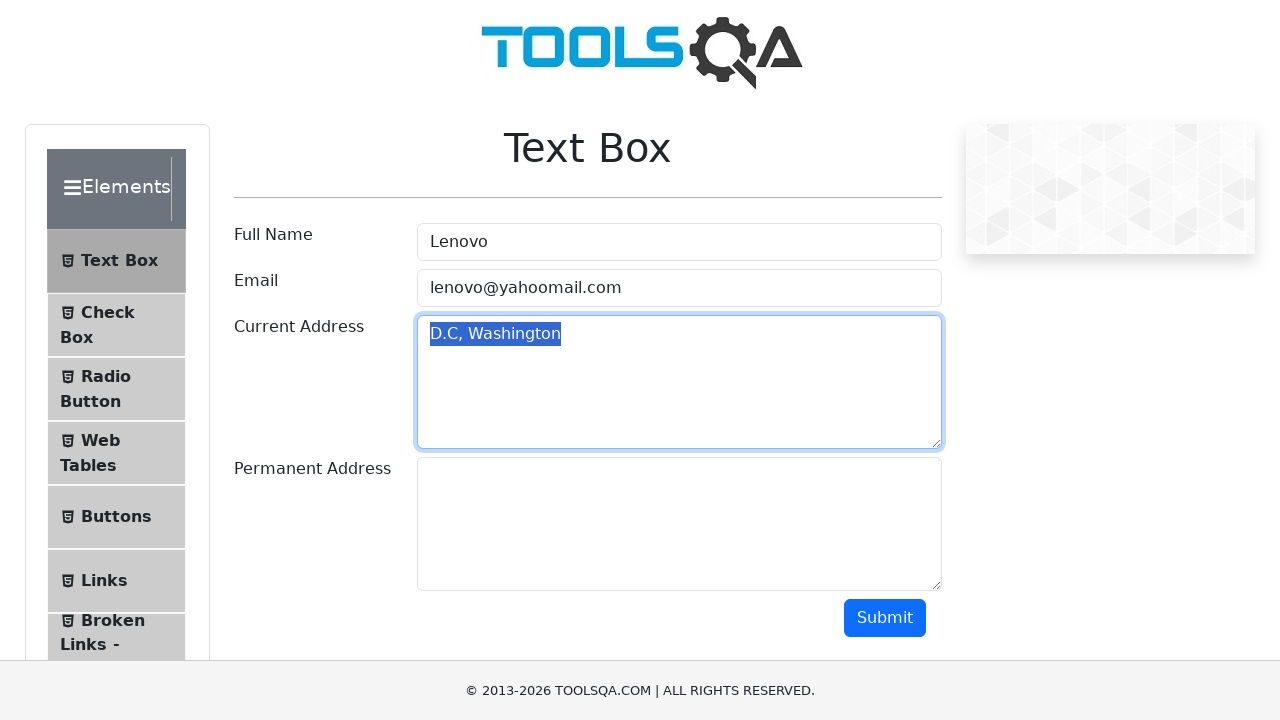

Copied selected text using Ctrl+C
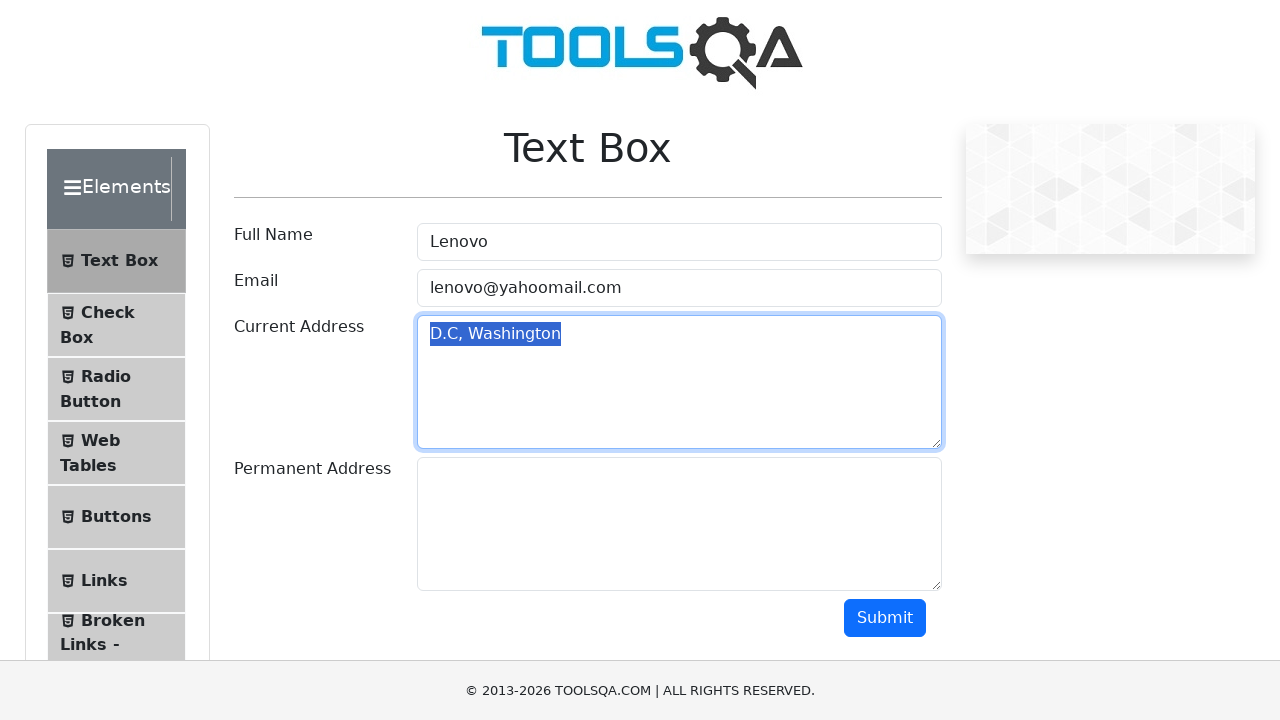

Moved focus to permanentAddress field using Tab
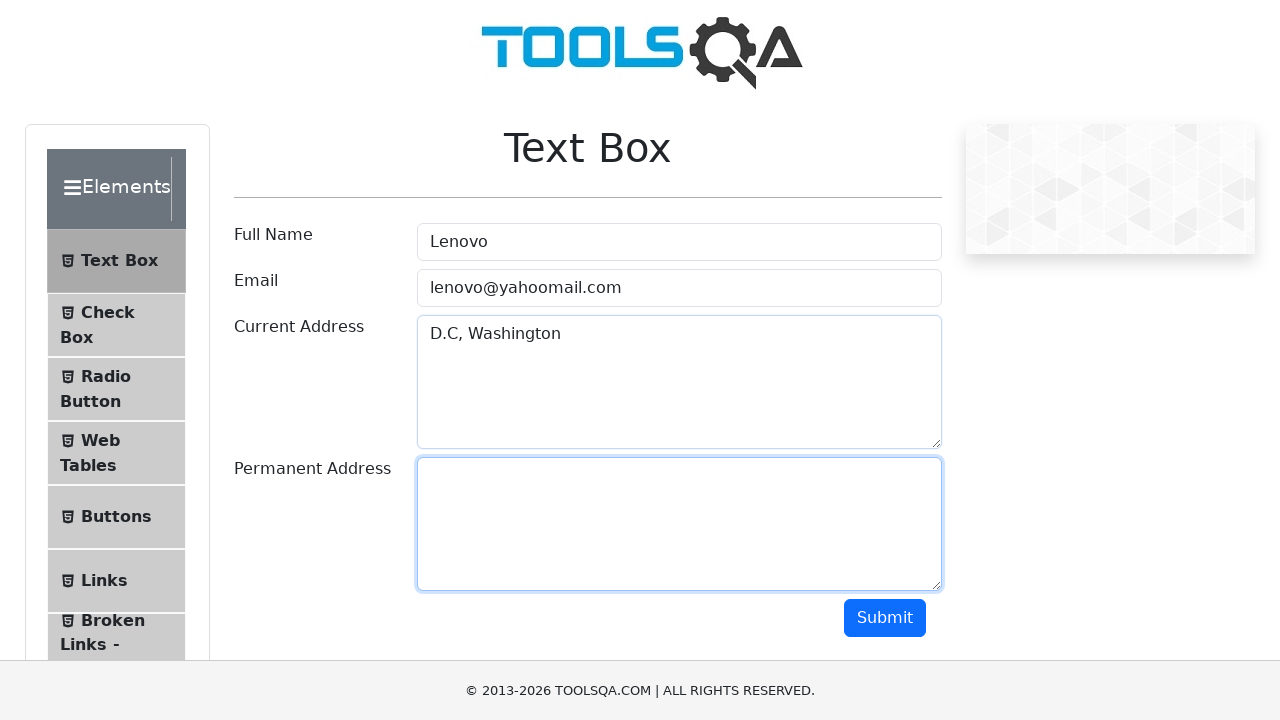

Pasted copied text into permanentAddress field using Ctrl+V
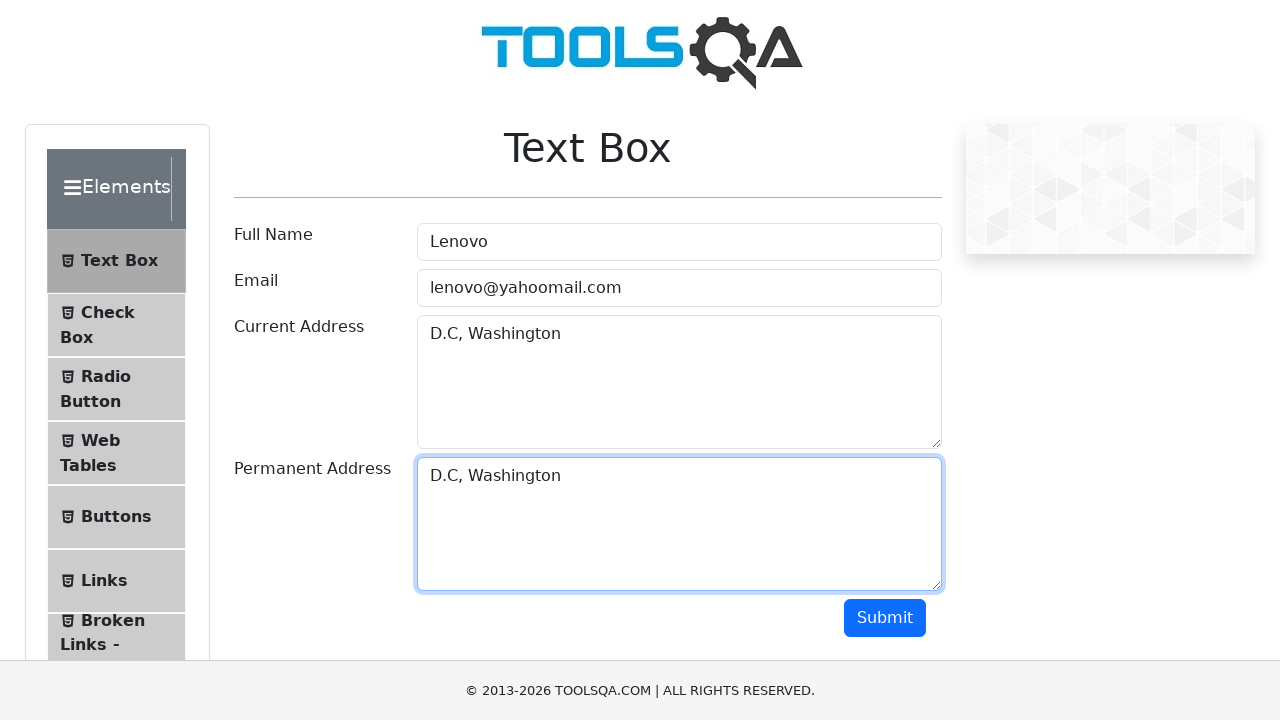

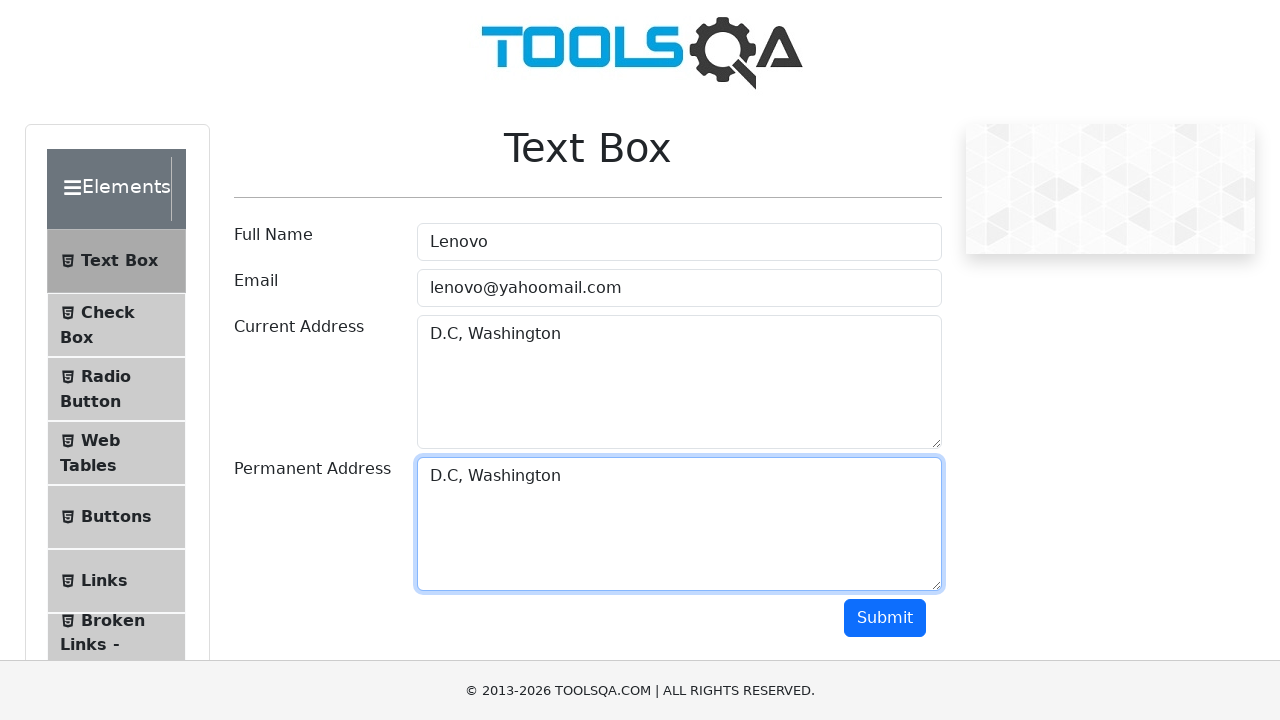